Tests jQuery UI selectmenu widget by switching to the demo iframe, opening a dropdown, and selecting the "Fast" option from the menu.

Starting URL: https://jqueryui.com/selectmenu/

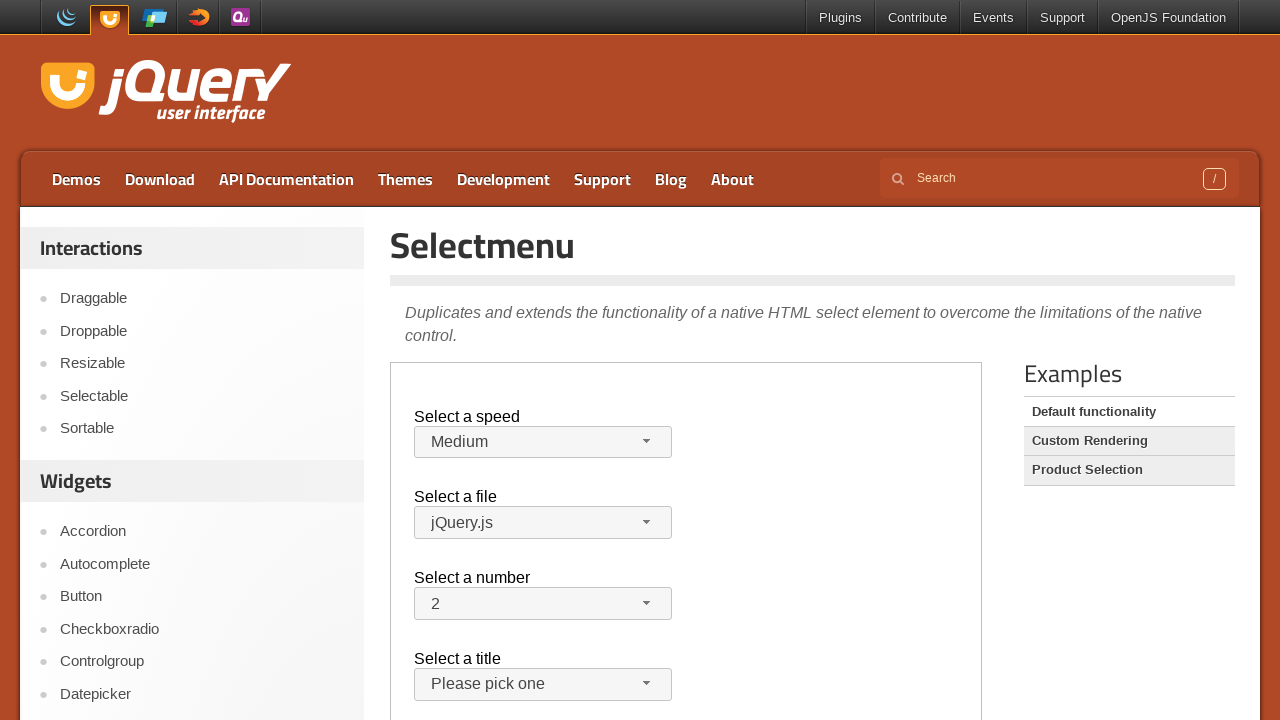

Located demo iframe
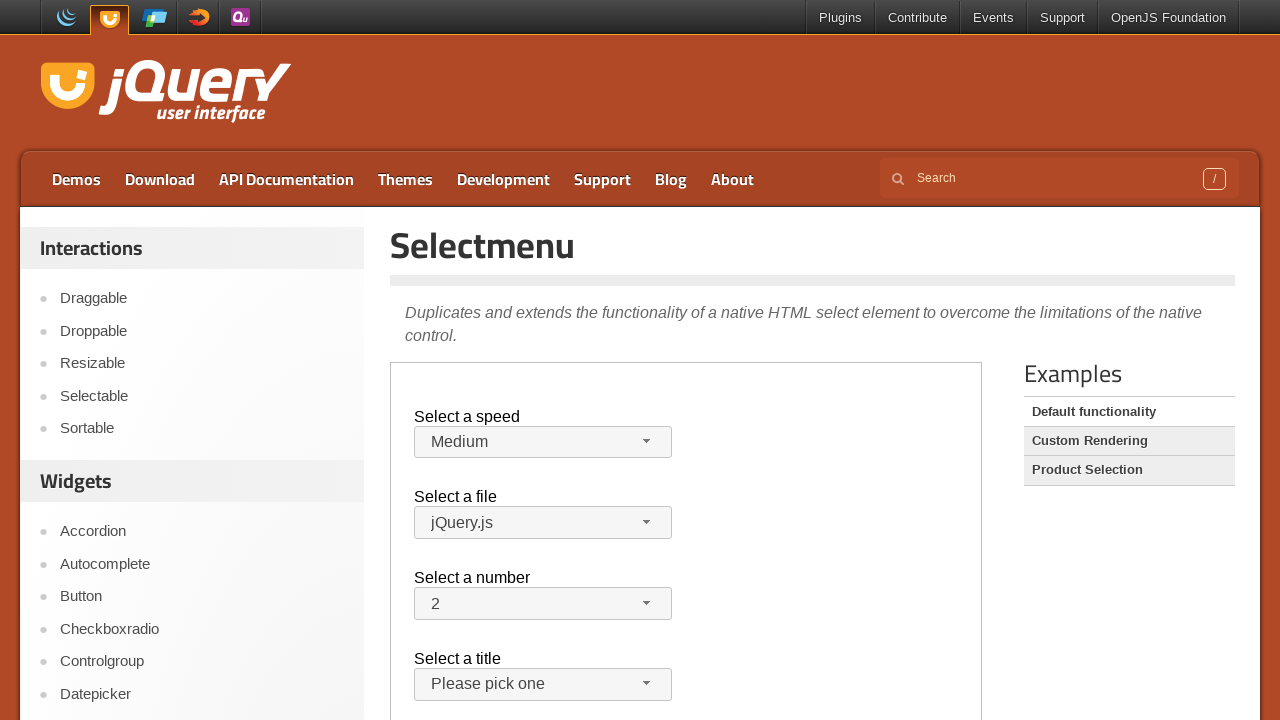

Switched to demo iframe content frame
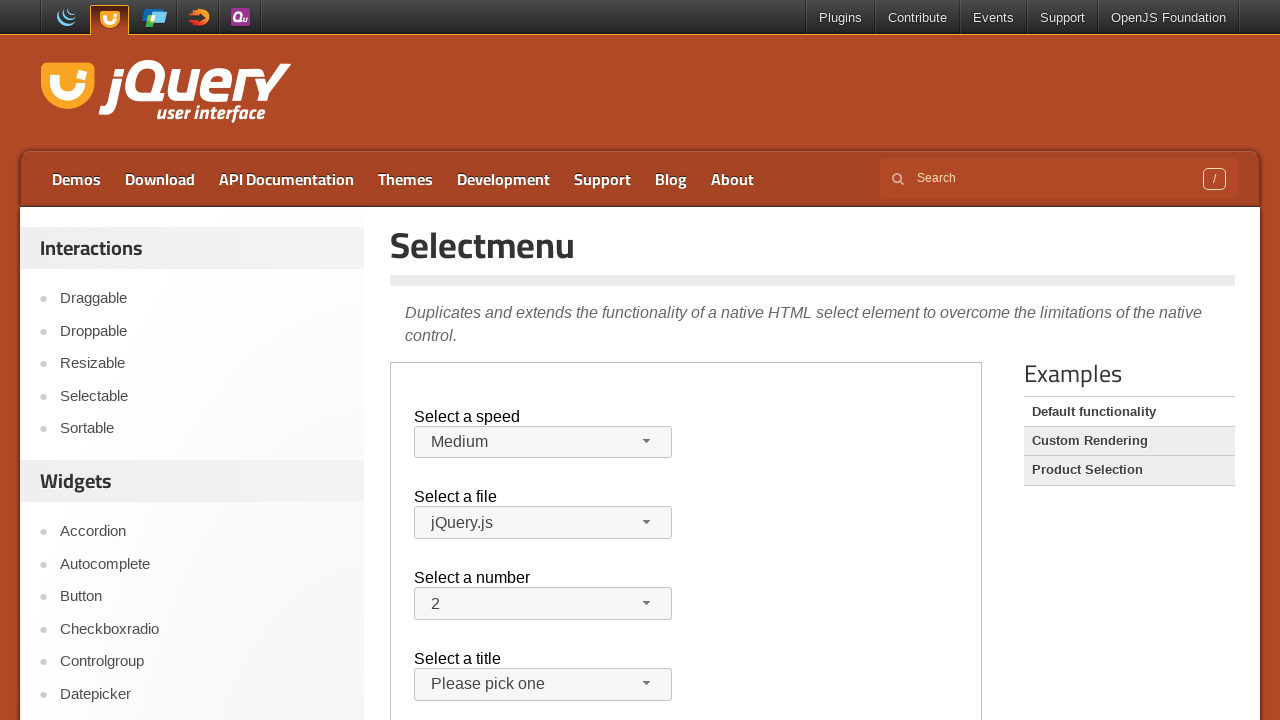

Located dropdown button #speed-button
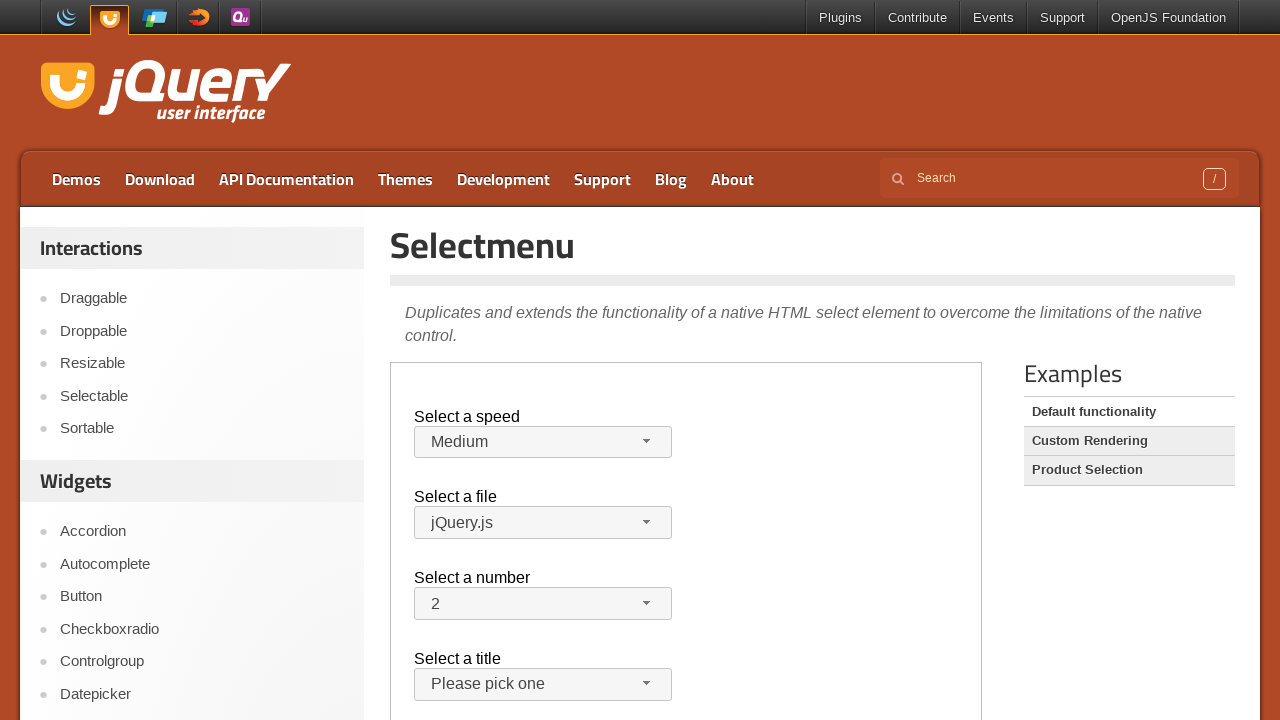

Clicked dropdown button to open selectmenu
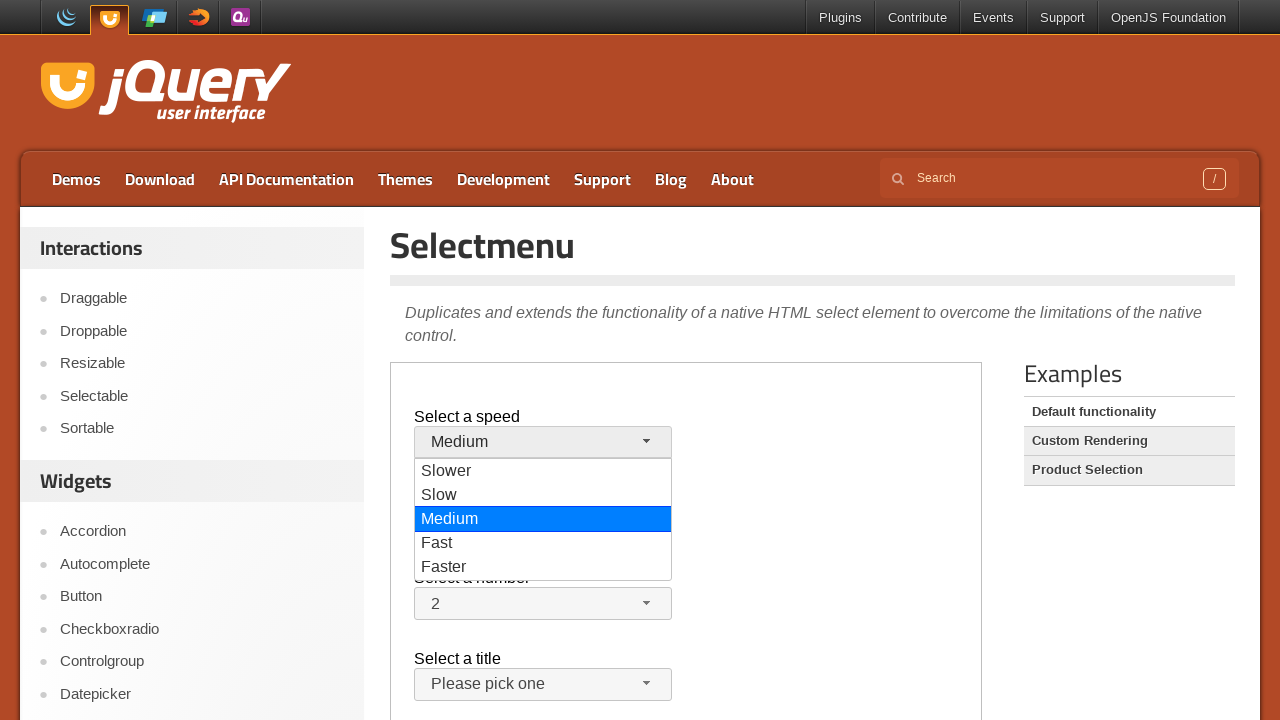

Menu items appeared in selectmenu dropdown
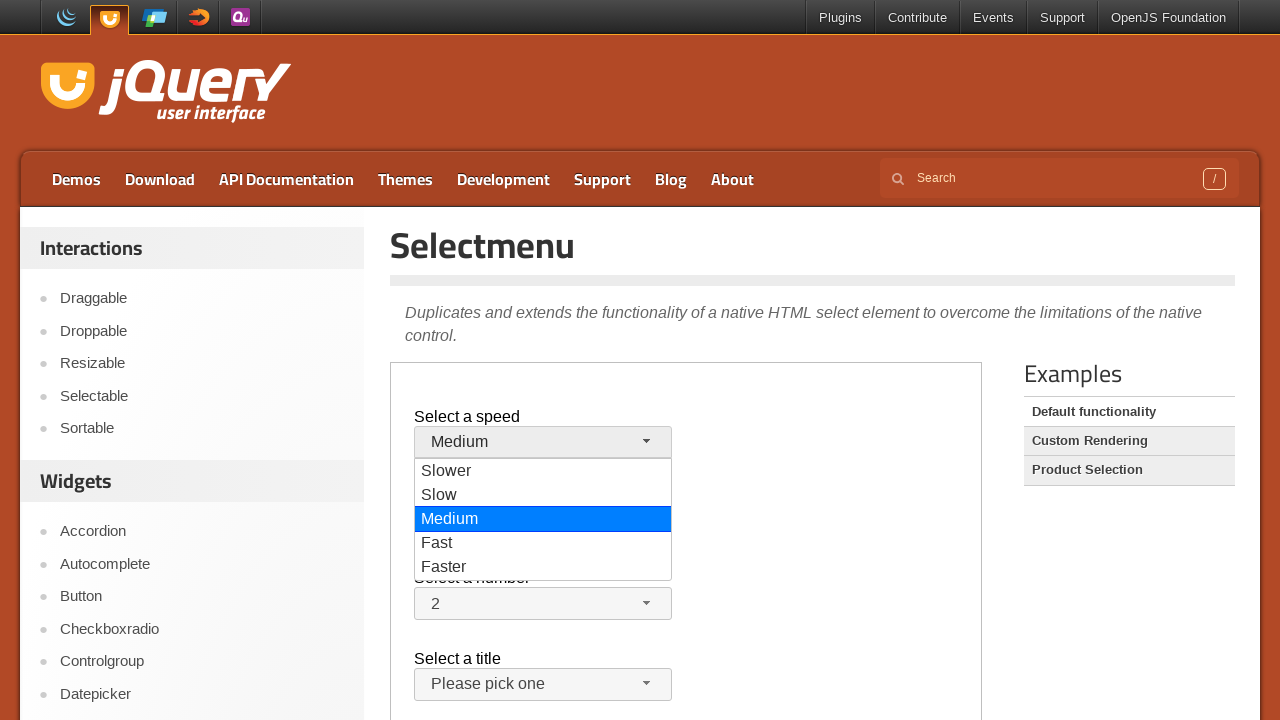

Selected 'Fast' option from selectmenu dropdown at (543, 544) on ul#speed-menu li.ui-menu-item:has-text('Fast')
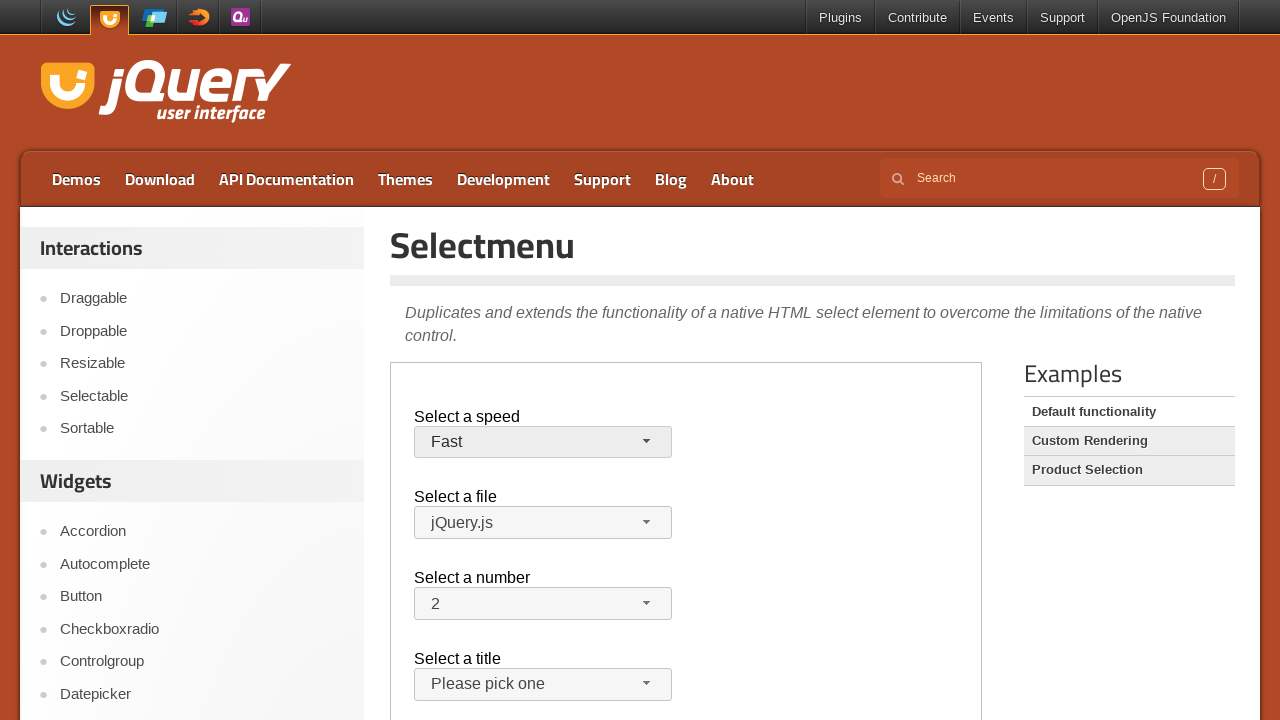

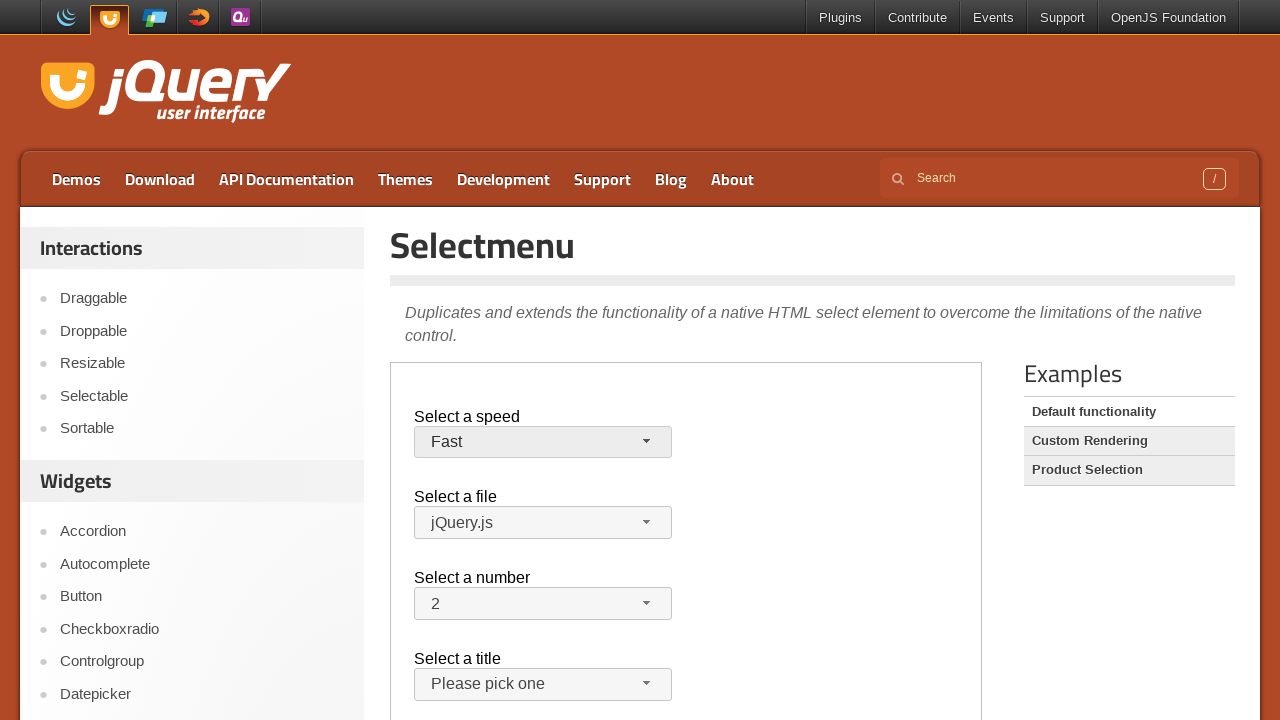